Tests that signup fails when username is less than 3 characters

Starting URL: https://selenium-blog.herokuapp.com

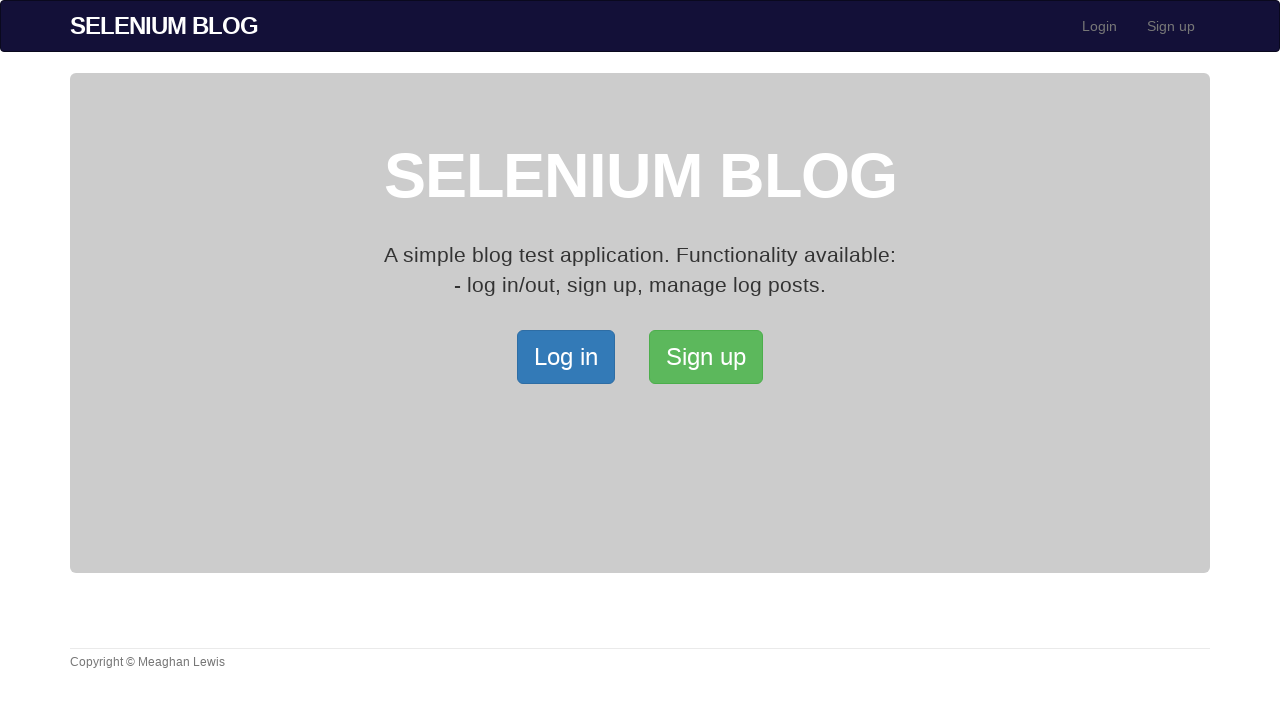

Clicked Signup button to open signup page at (706, 357) on xpath=/html/body/div[2]/div/a[2]
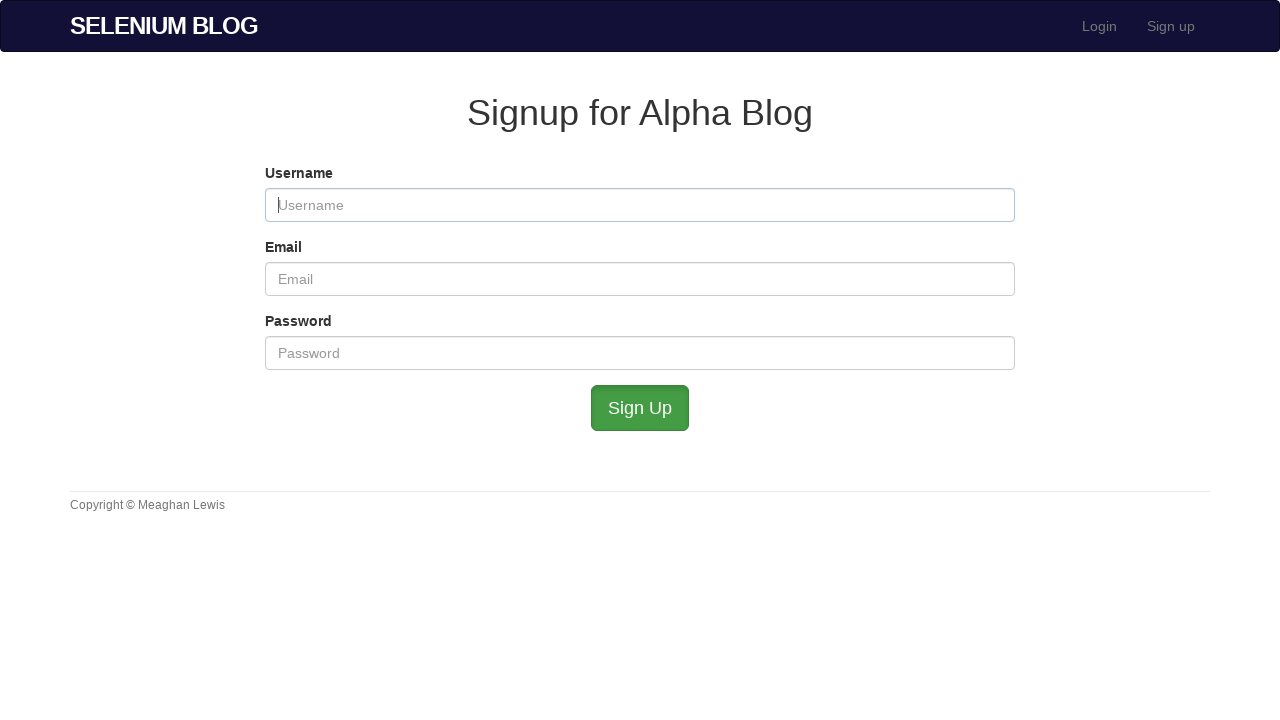

Filled username field with 'ab' (less than 3 characters) on xpath=/html/body/div[2]/div/div/form/div[1]/div[2]/input
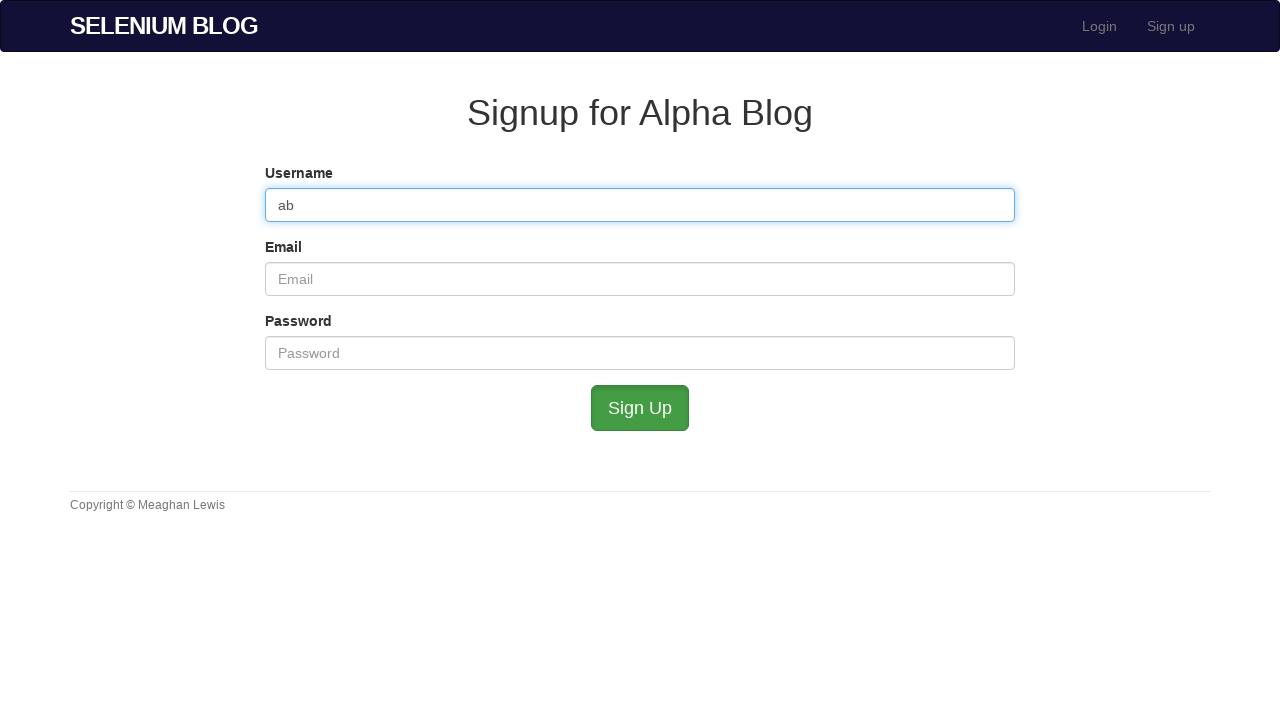

Filled email field with 'shortname@example.com' on xpath=/html/body/div[2]/div/div/form/div[2]/div[2]/input
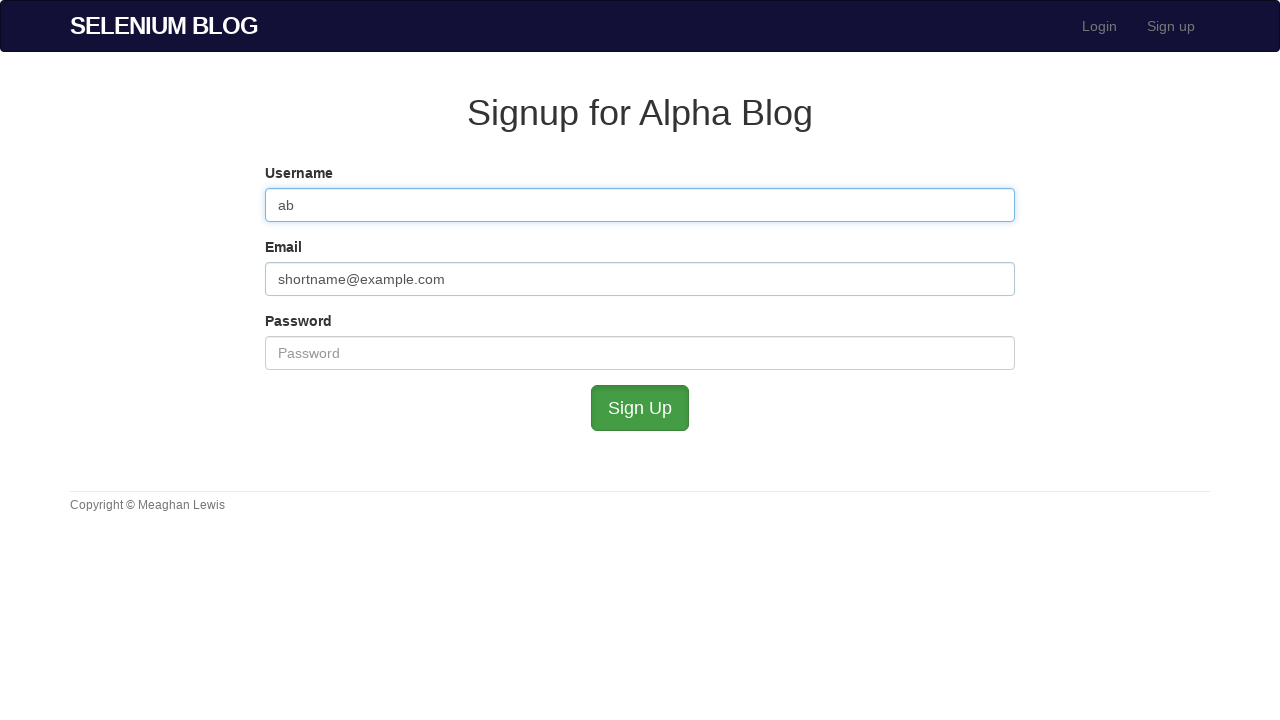

Filled password field with 'ValidPass456' on xpath=/html/body/div[2]/div/div/form/div[3]/div[2]/input
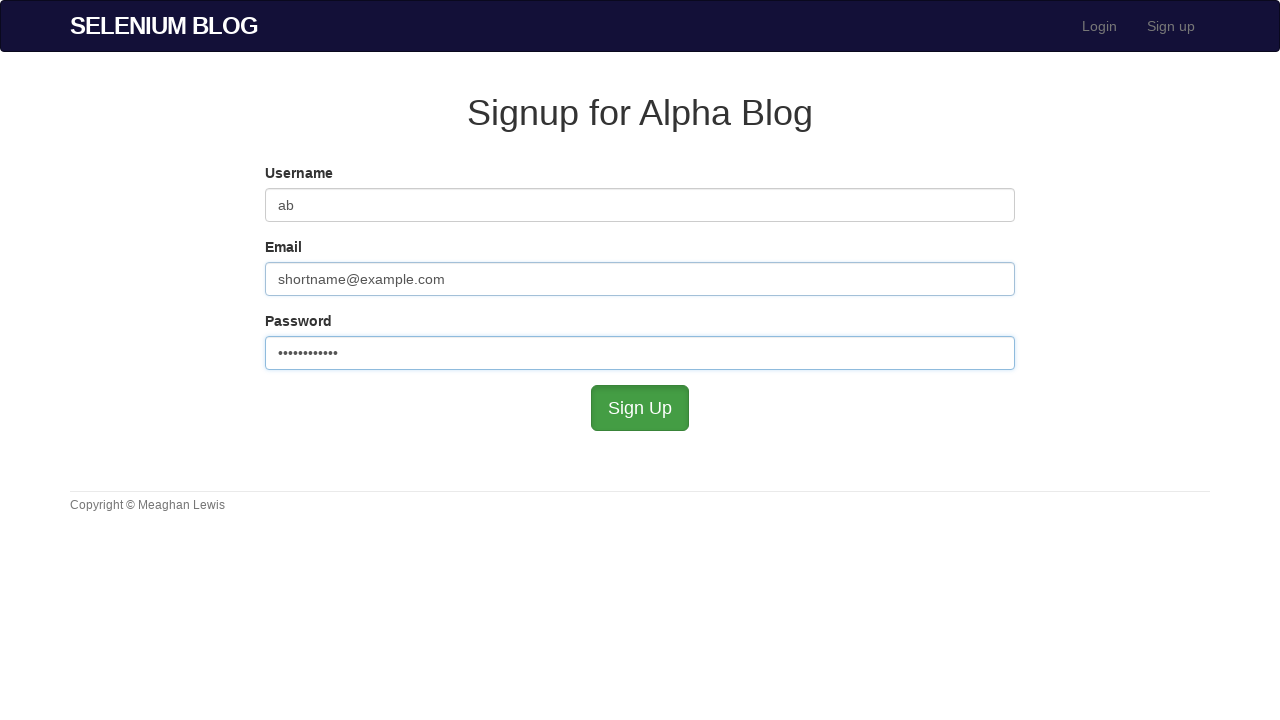

Clicked signup button to submit form with invalid username at (640, 408) on xpath=/html/body/div[2]/div/div/form/div[4]/div/input
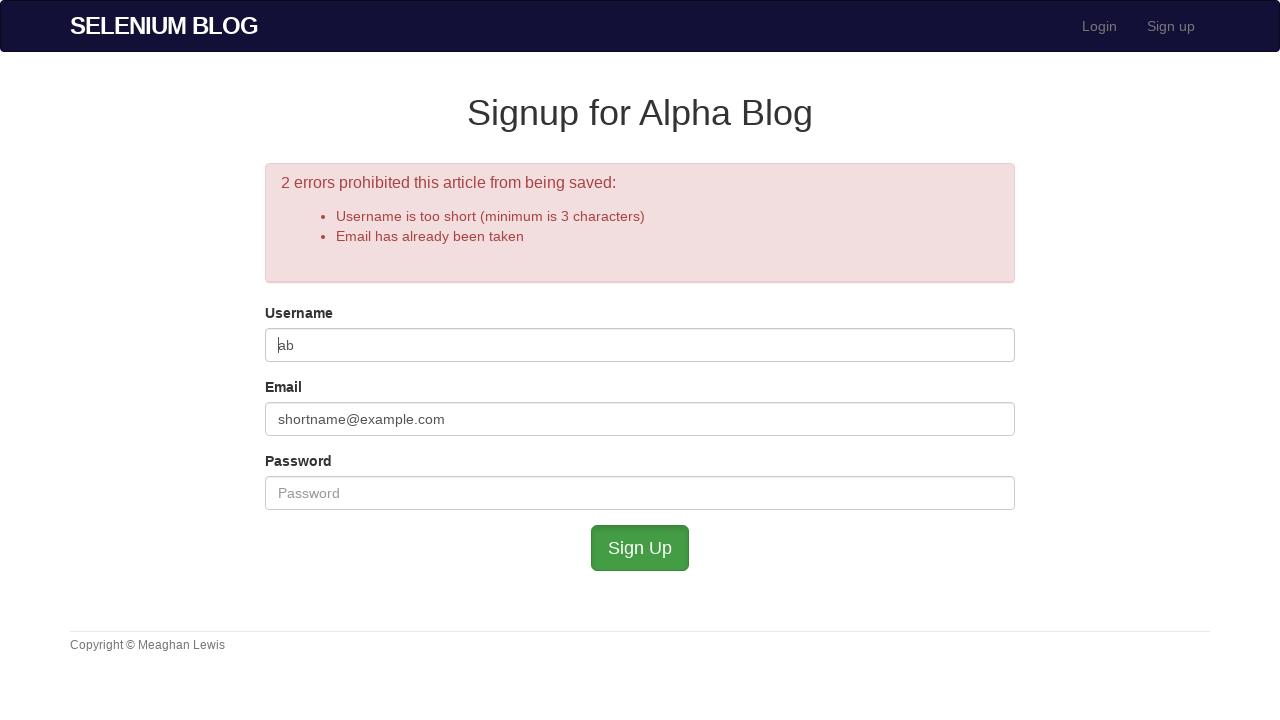

Waited 2 seconds for error or validation message to appear
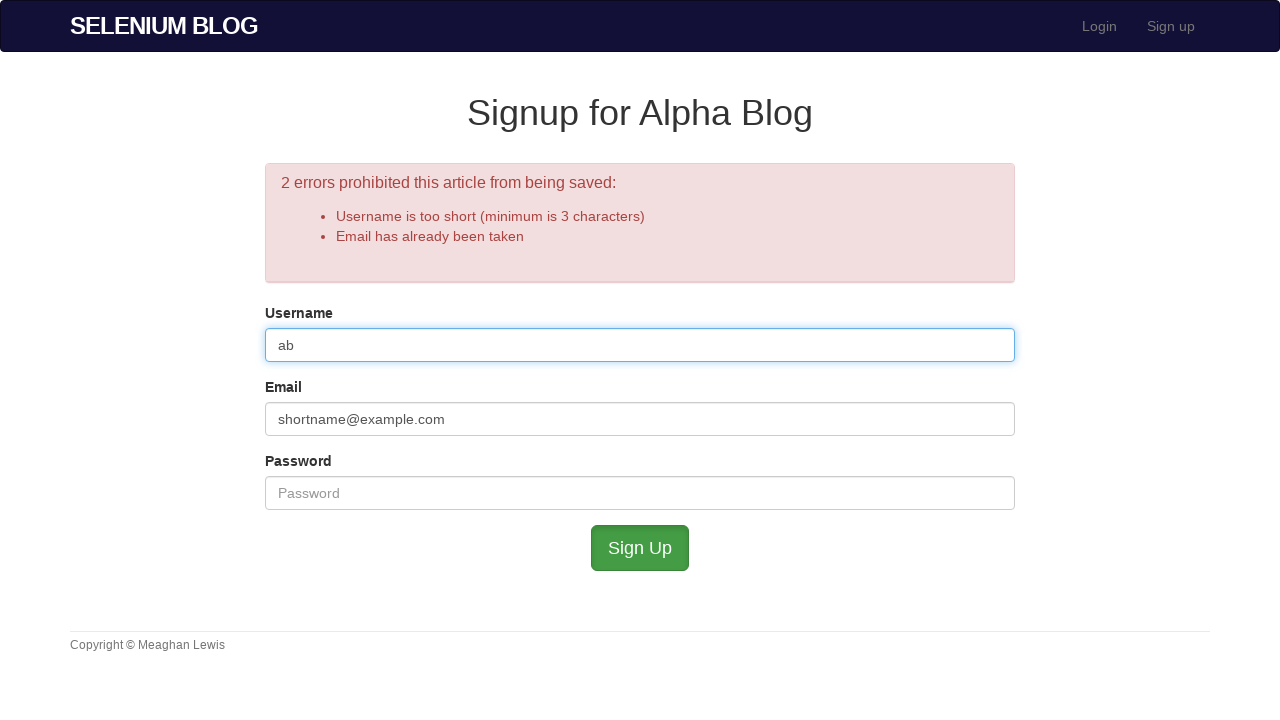

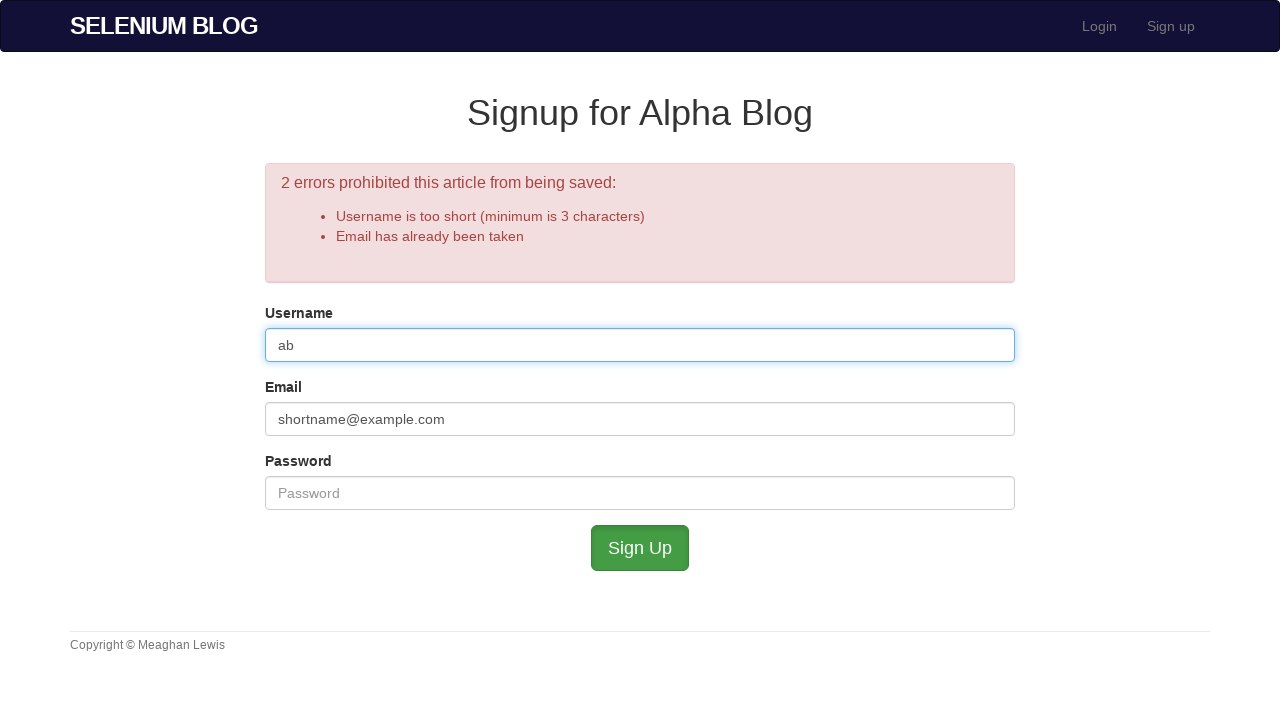